Tests textarea field by entering text and submitting the form

Starting URL: https://bonigarcia.dev/selenium-webdriver-java/web-form.html

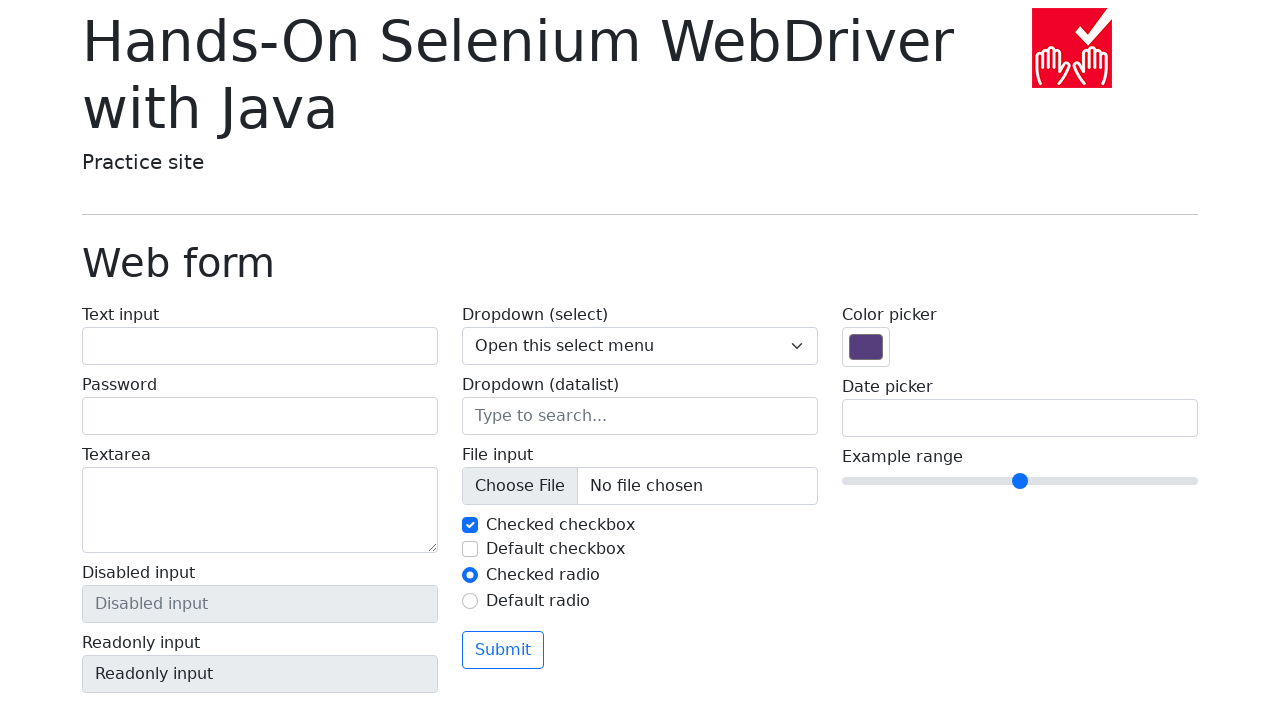

Filled textarea field with 'TextAreaCompleted' on textarea[name='my-textarea']
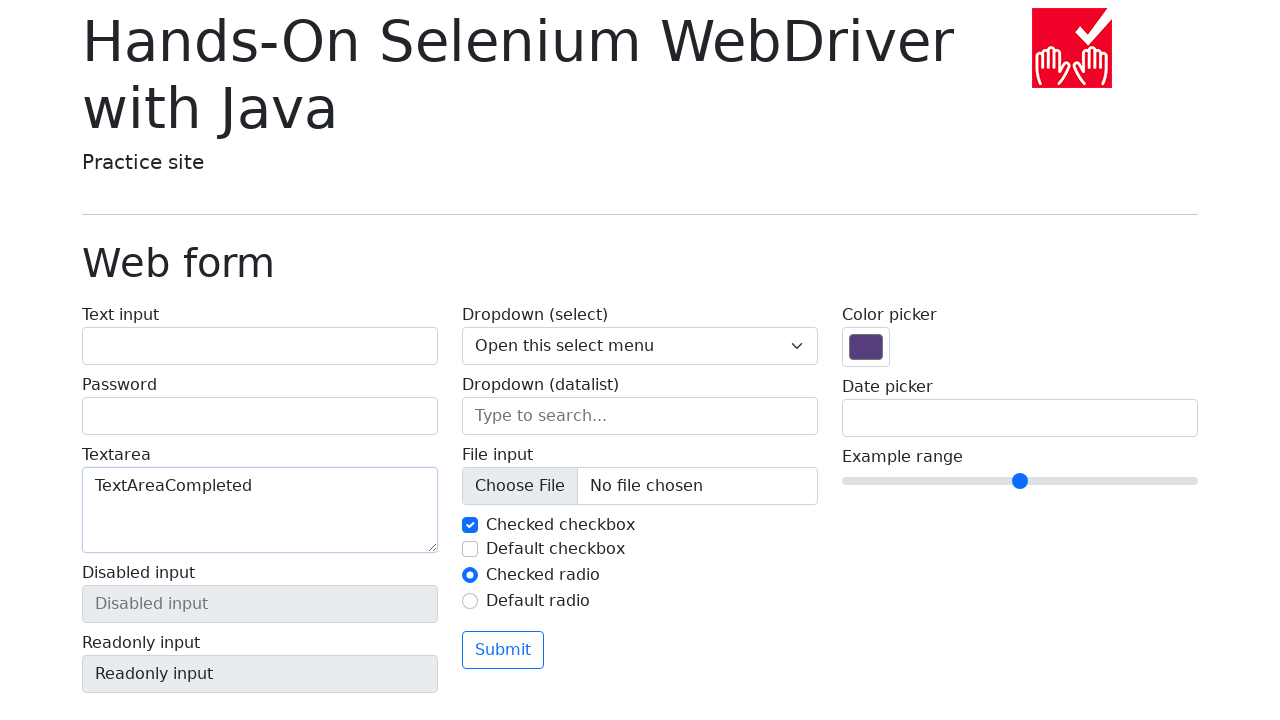

Clicked submit button to submit form at (503, 650) on button[type='submit']
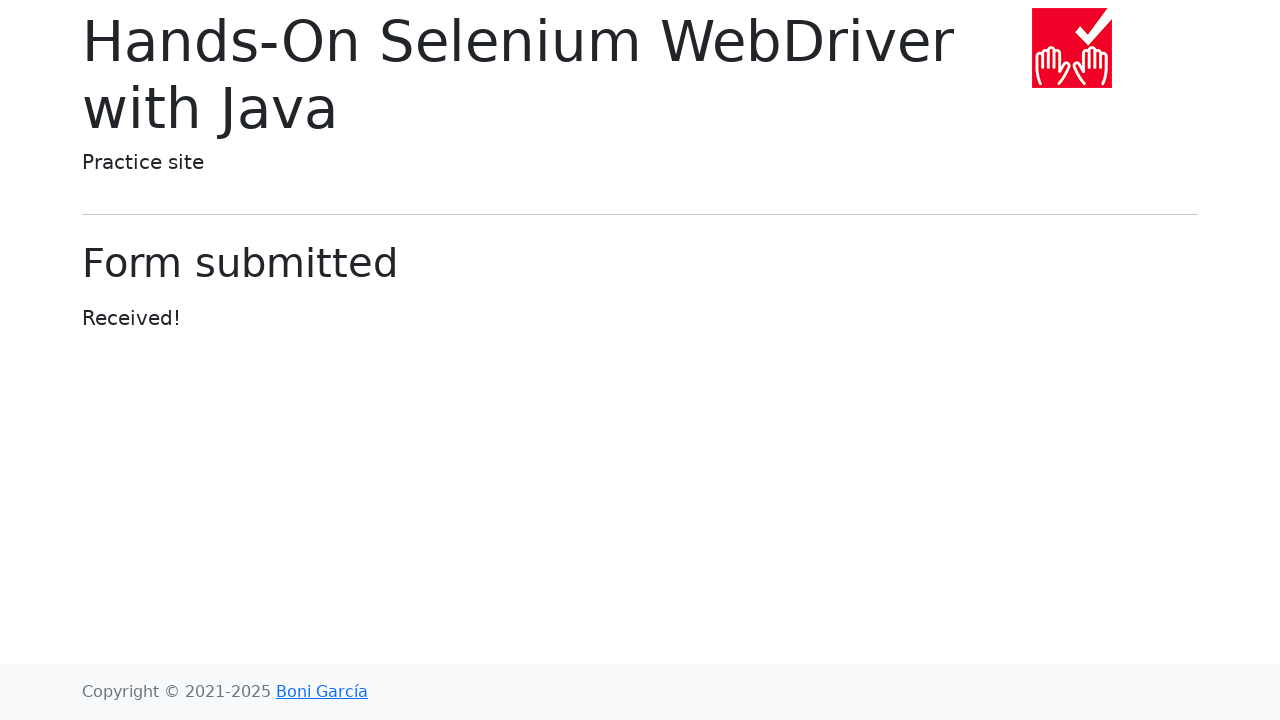

Form submitted and page loaded successfully
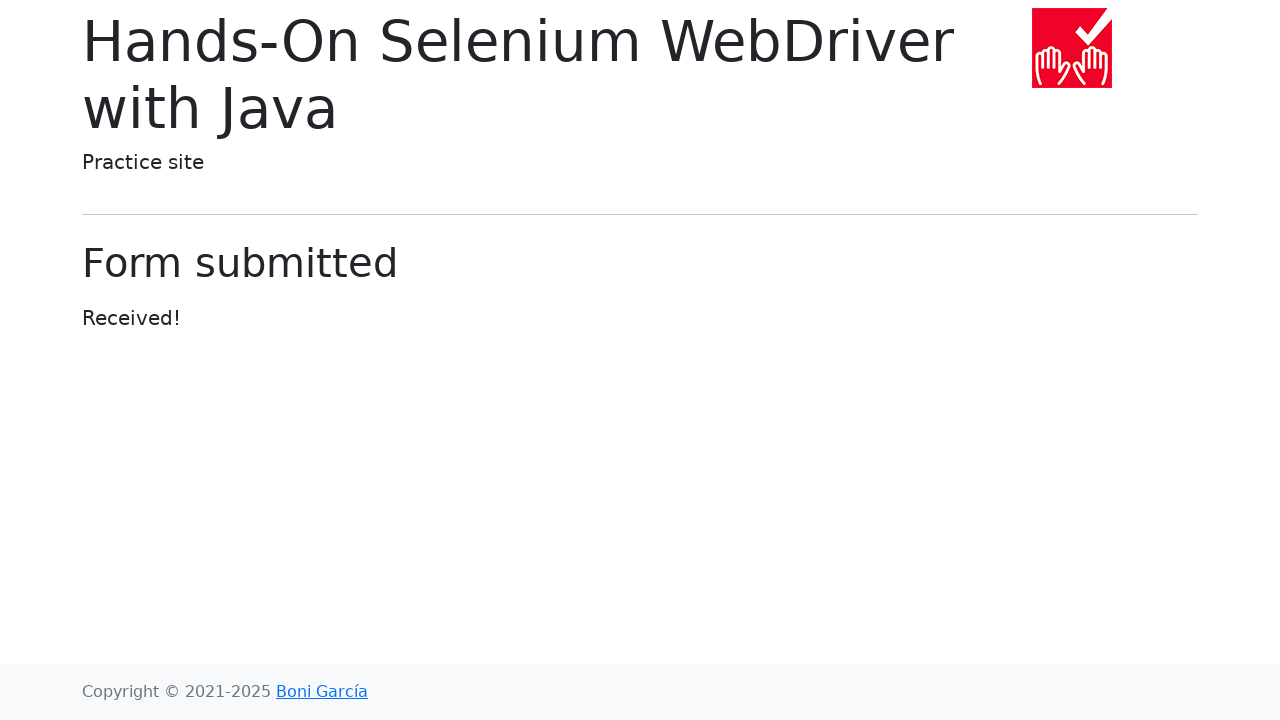

Navigated back to web form page
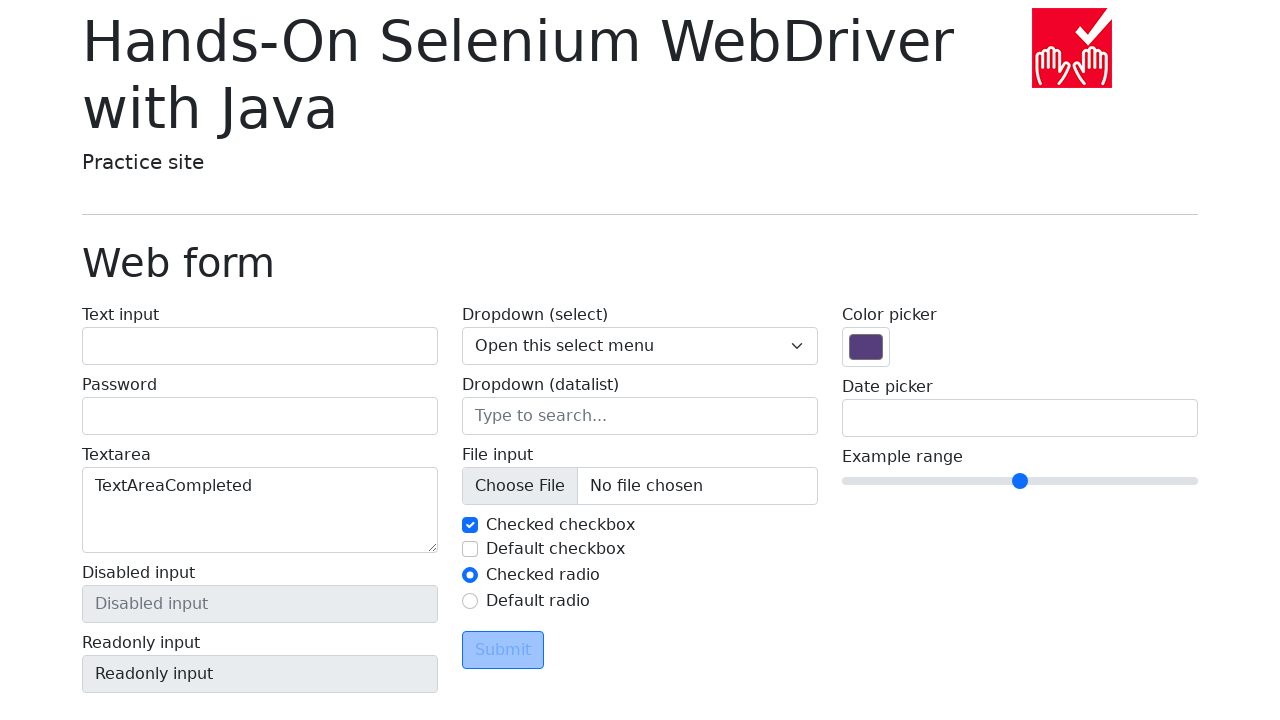

Verified textarea field is present on page
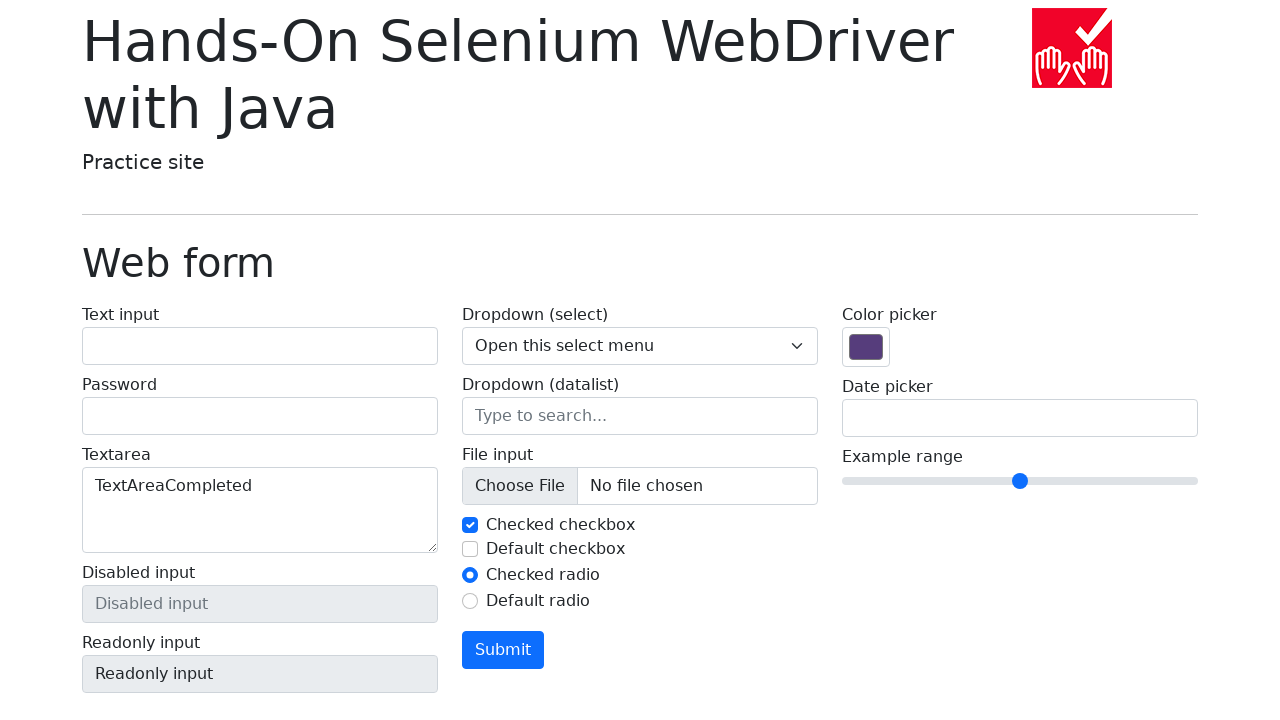

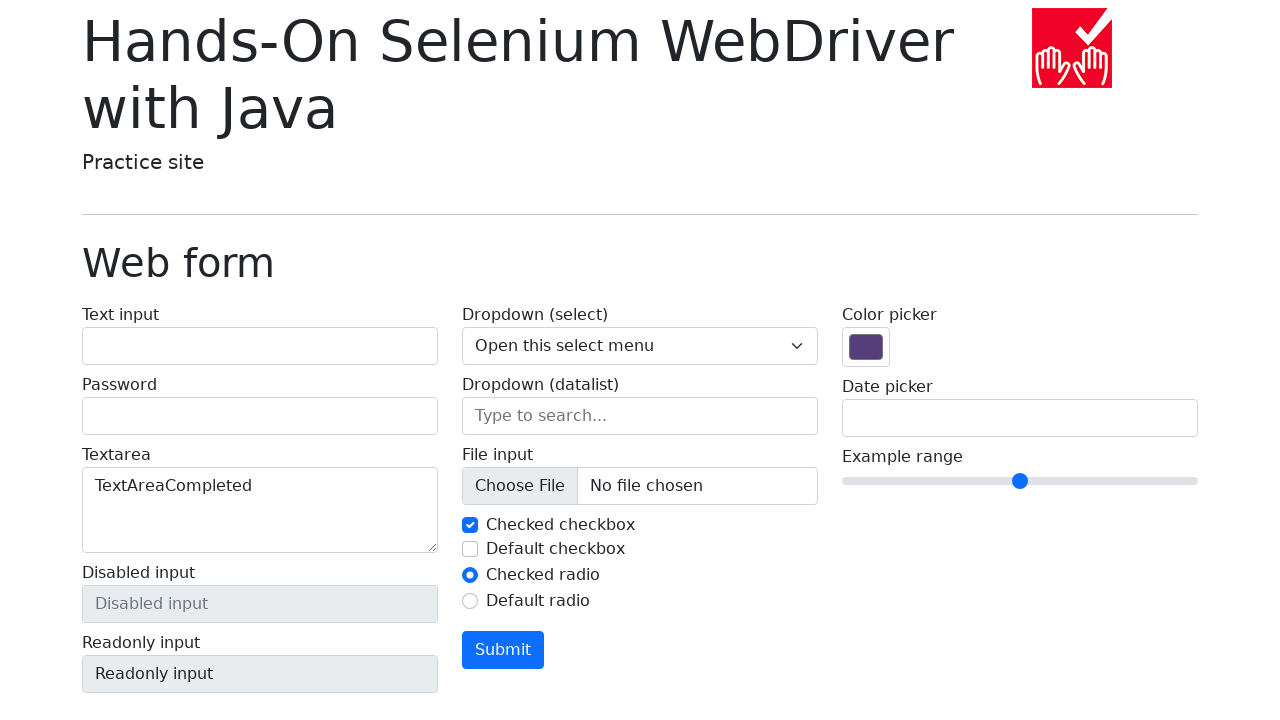